Tests filling the phone number input field

Starting URL: https://cac-tat.s3.eu-central-1.amazonaws.com/index.html

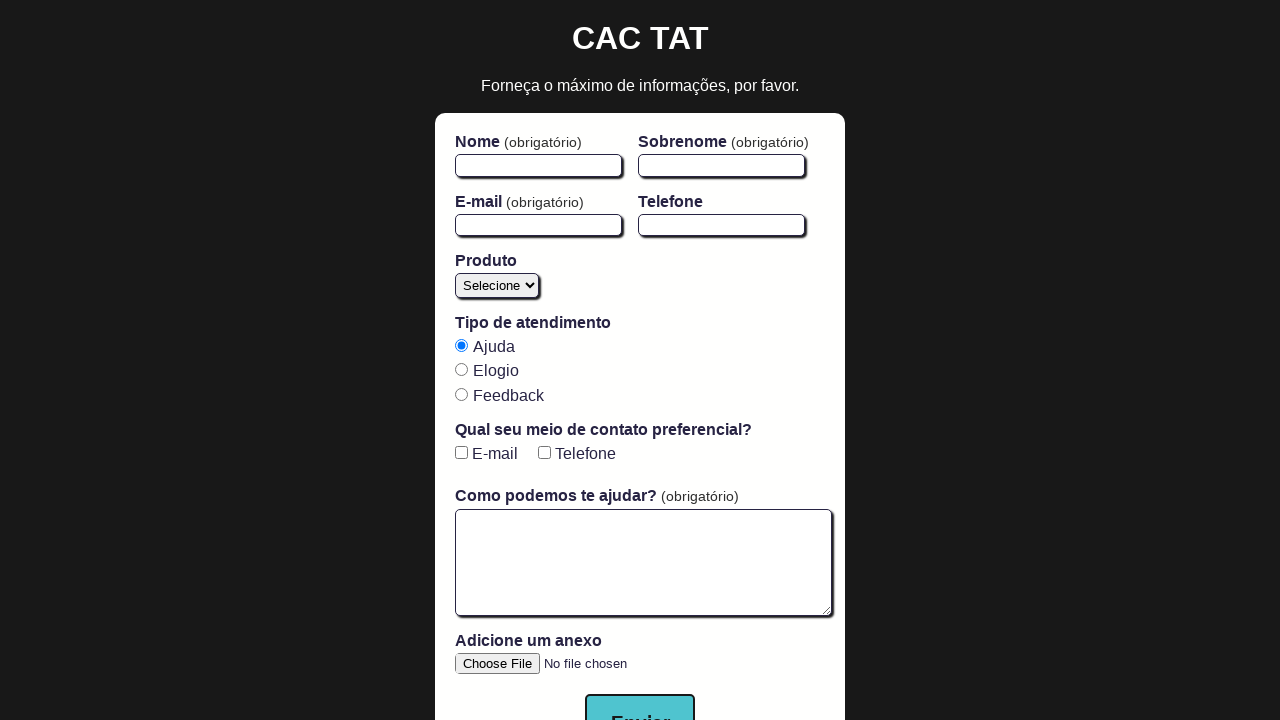

Located phone input field with ID 'phone'
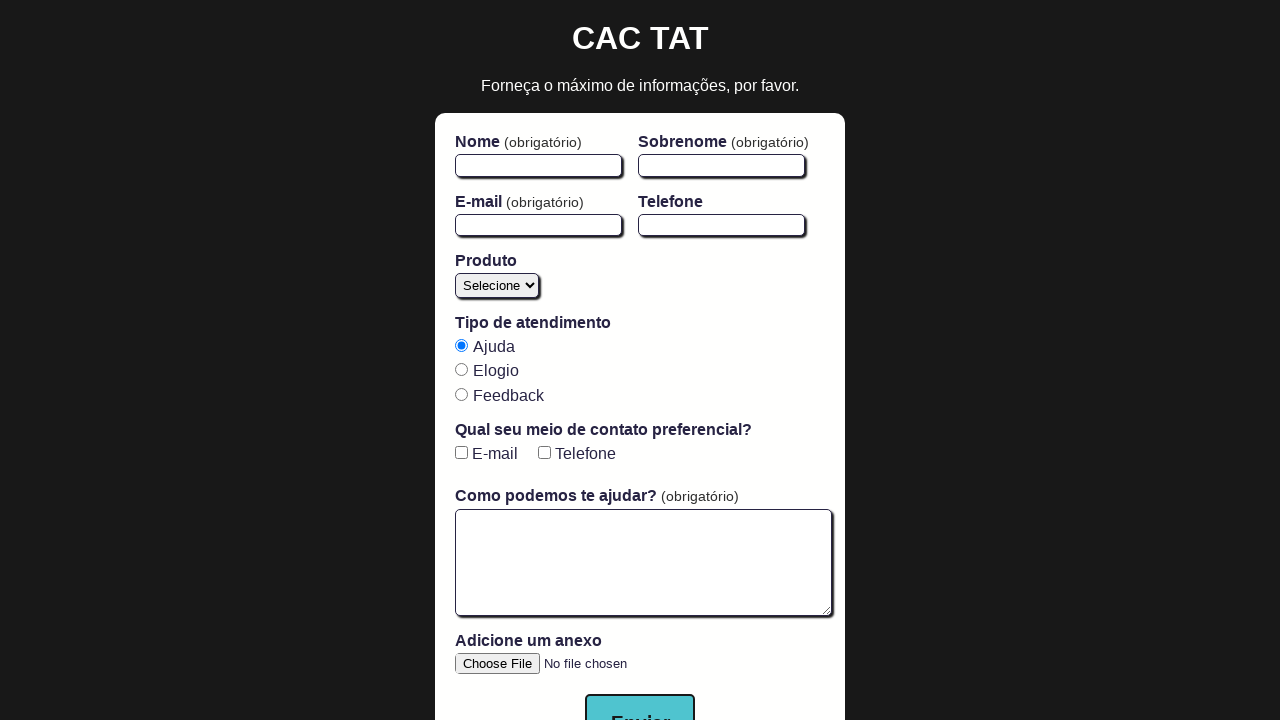

Phone input field is now visible
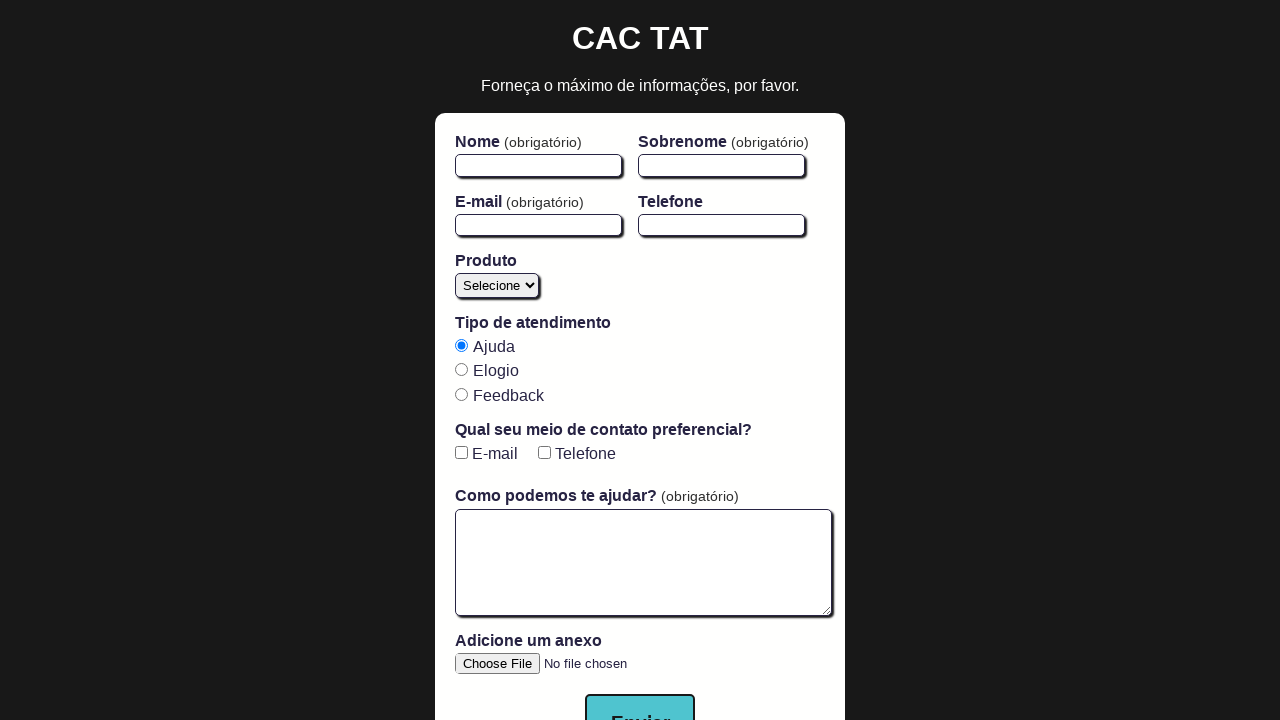

Cleared the phone input field on #phone
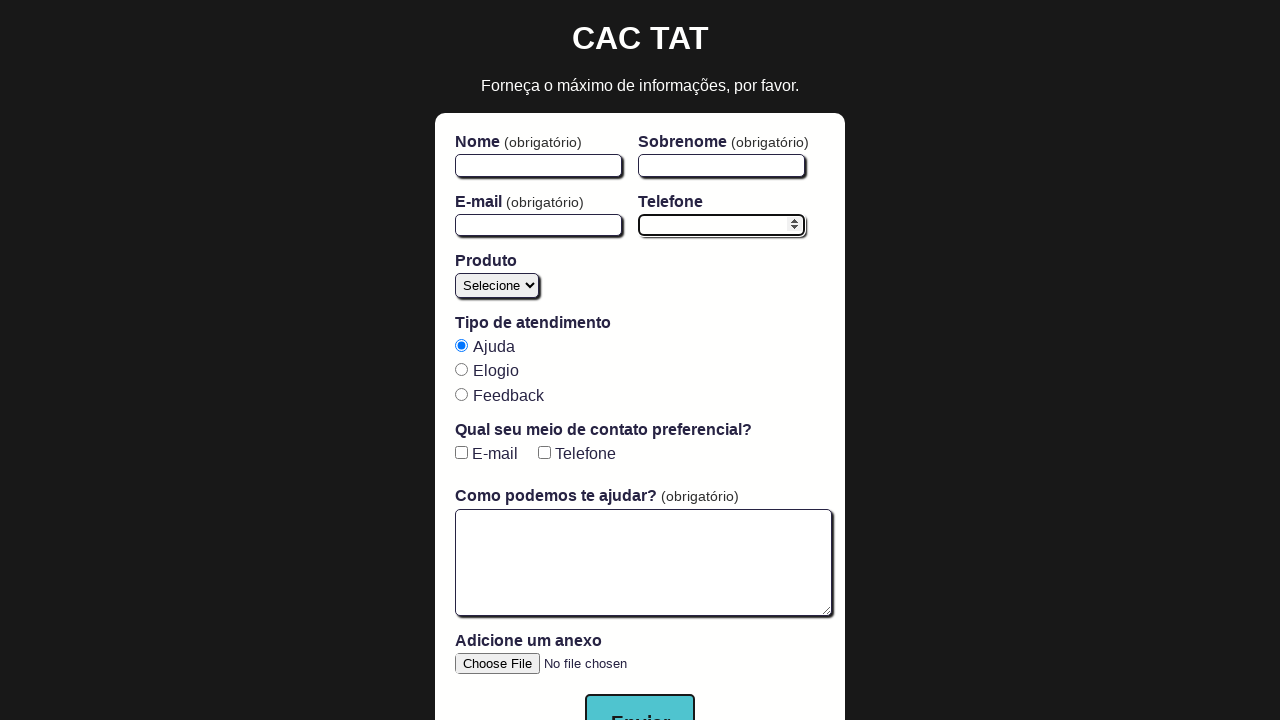

Filled phone field with '11987654321' on #phone
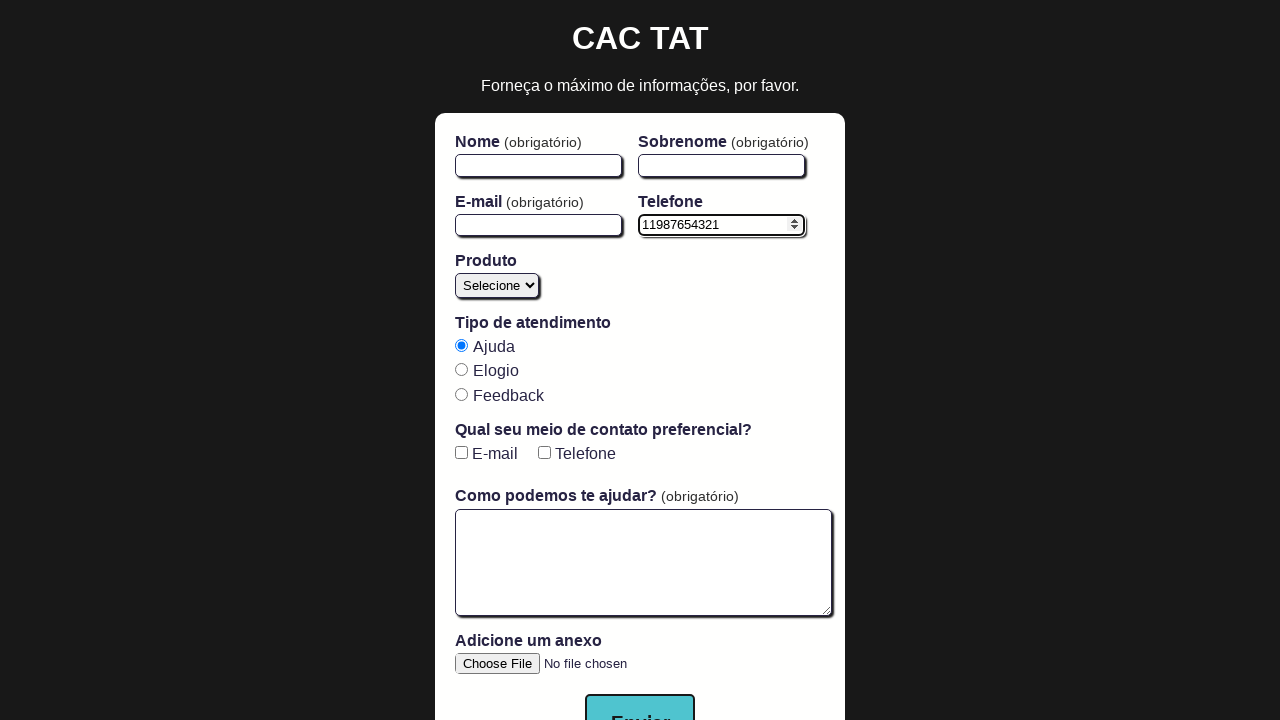

Verified phone field contains correct value '11987654321'
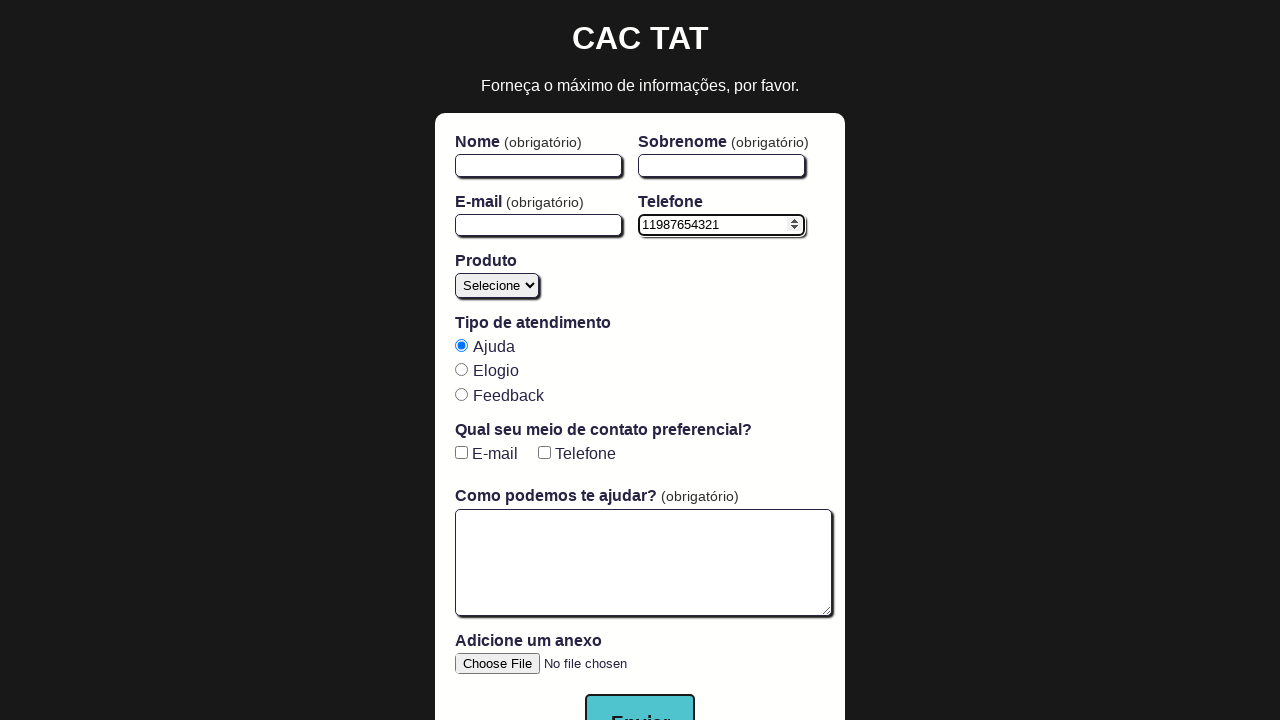

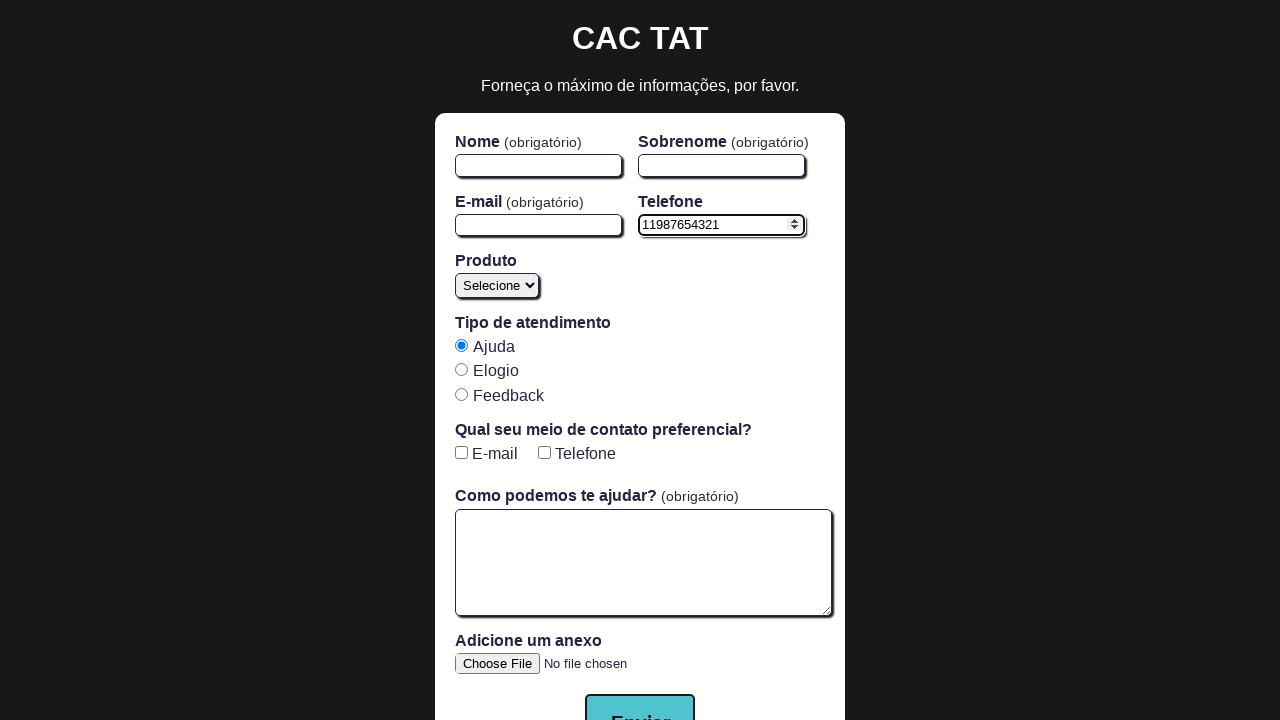